Tests a simple form by filling in first name, last name, city, and country fields using different element locator strategies, then submitting the form.

Starting URL: http://suninjuly.github.io/simple_form_find_task.html

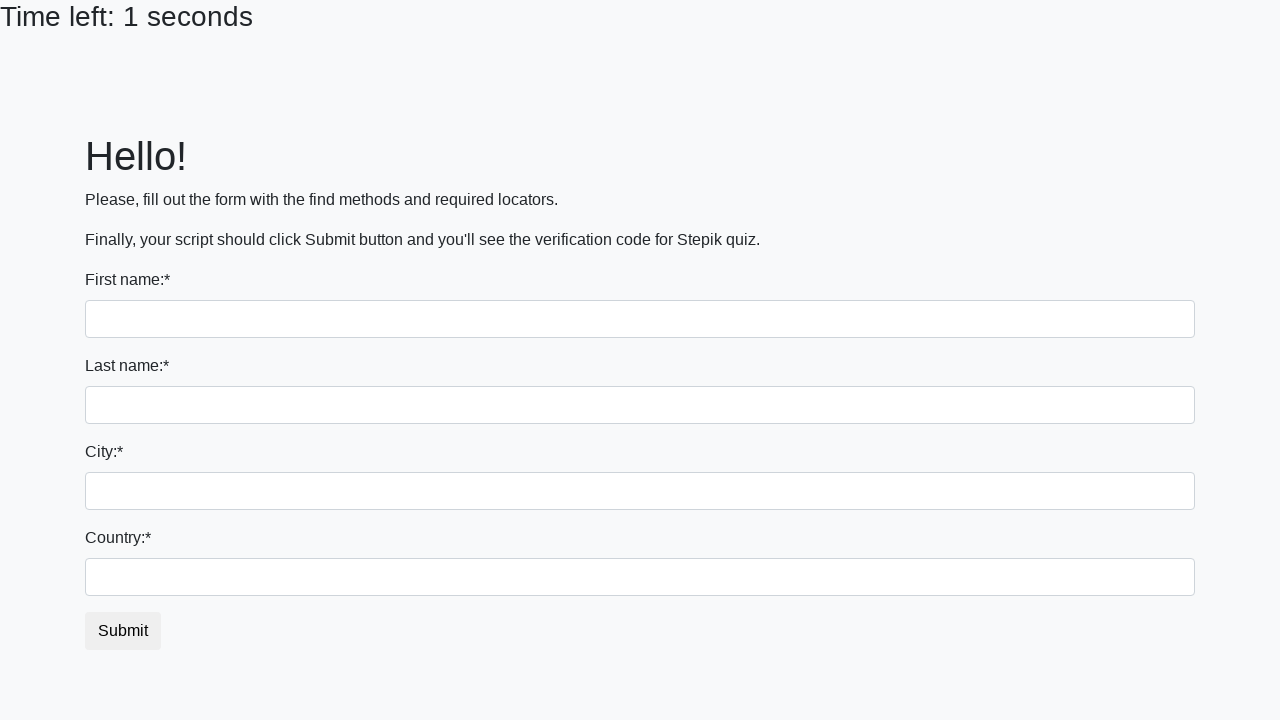

Filled first name field with 'Ivan' on input >> nth=0
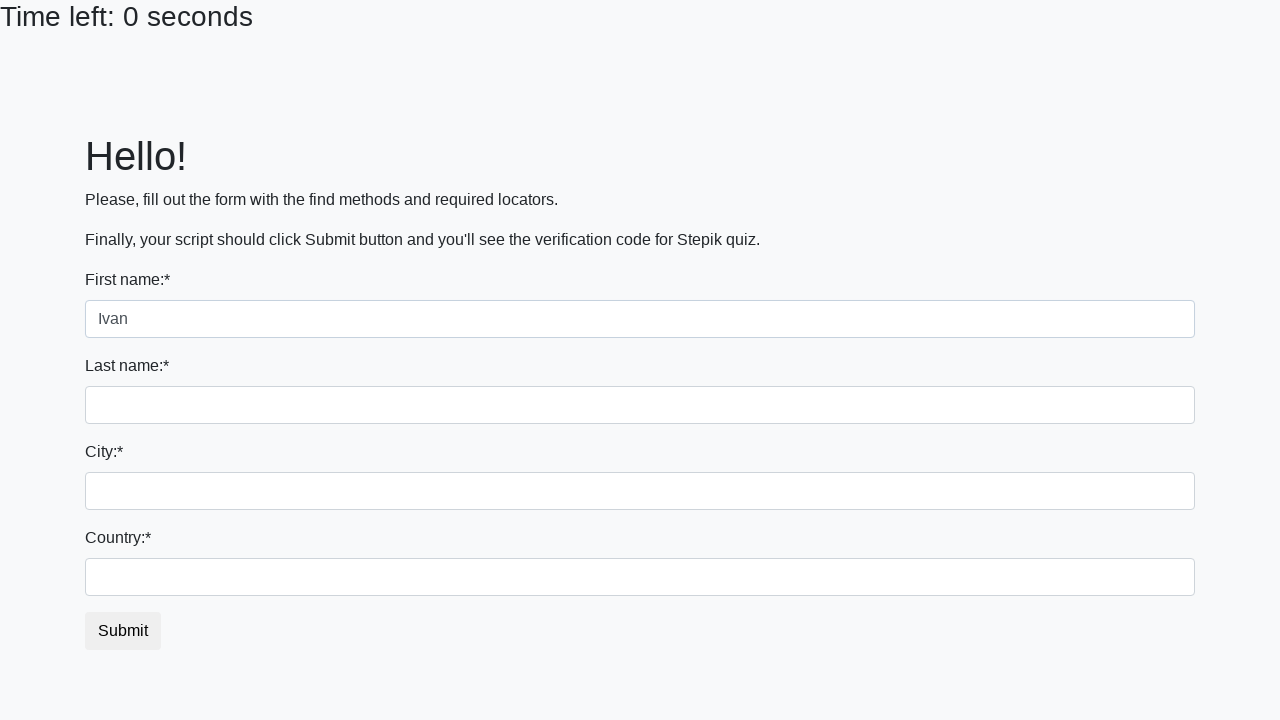

Filled last name field with 'Petrov' on input[name='last_name']
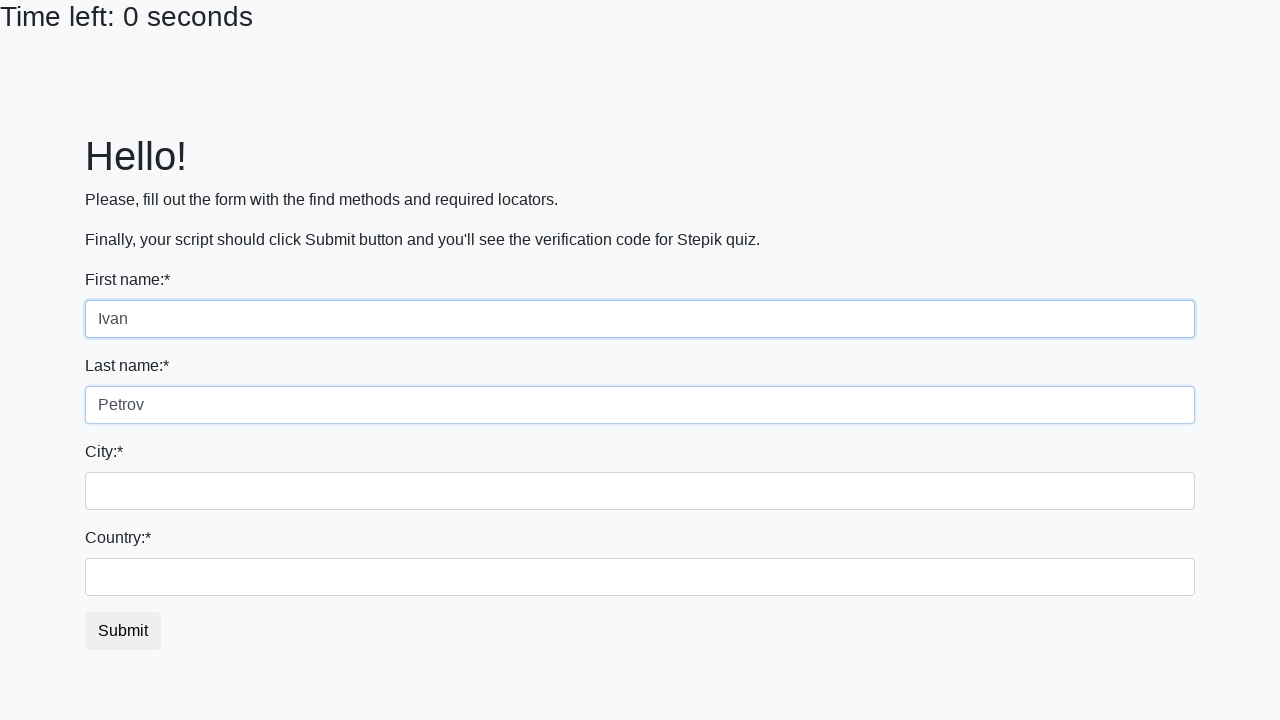

Filled city field with 'Smolensk' on .city
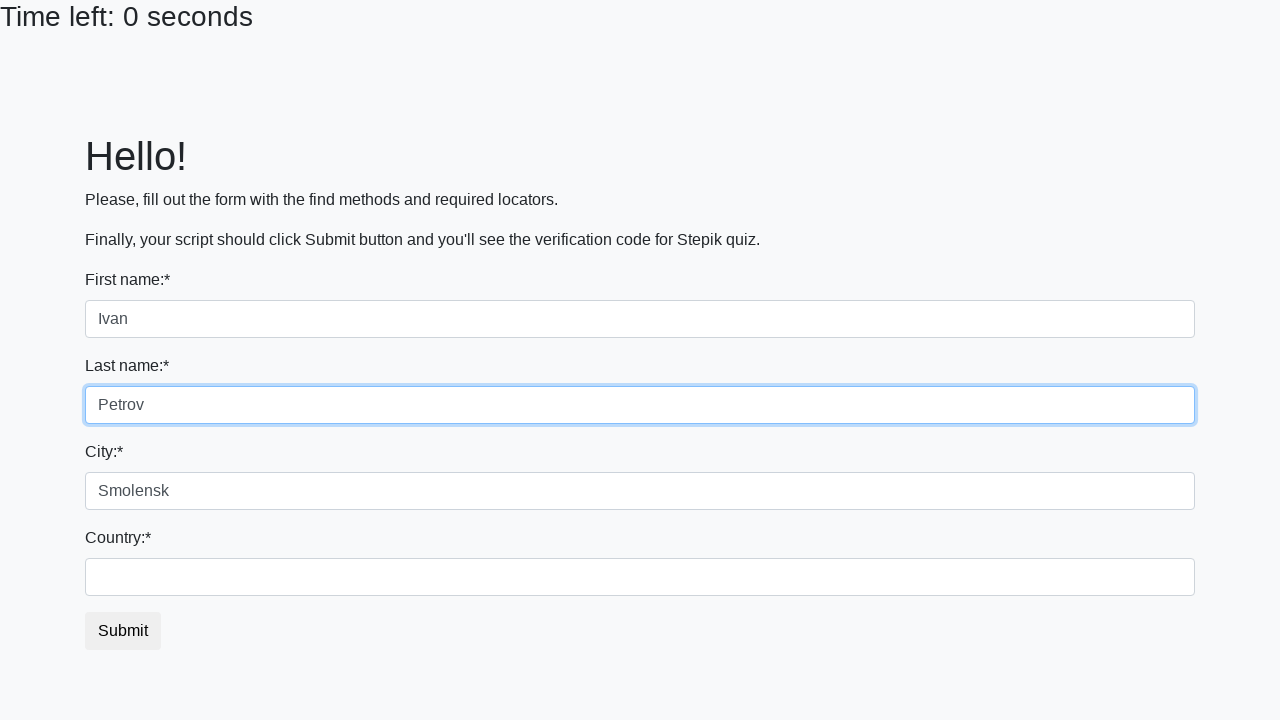

Filled country field with 'Russia' on #country
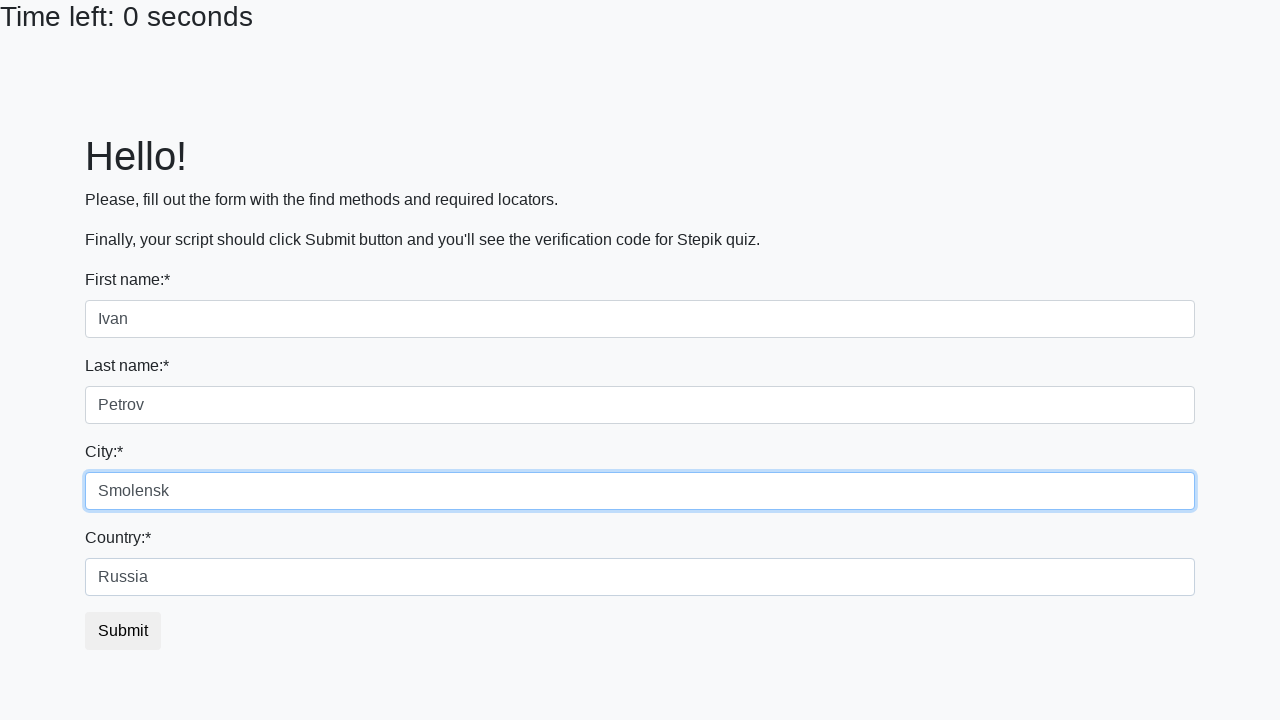

Clicked submit button to submit the form at (123, 631) on button.btn
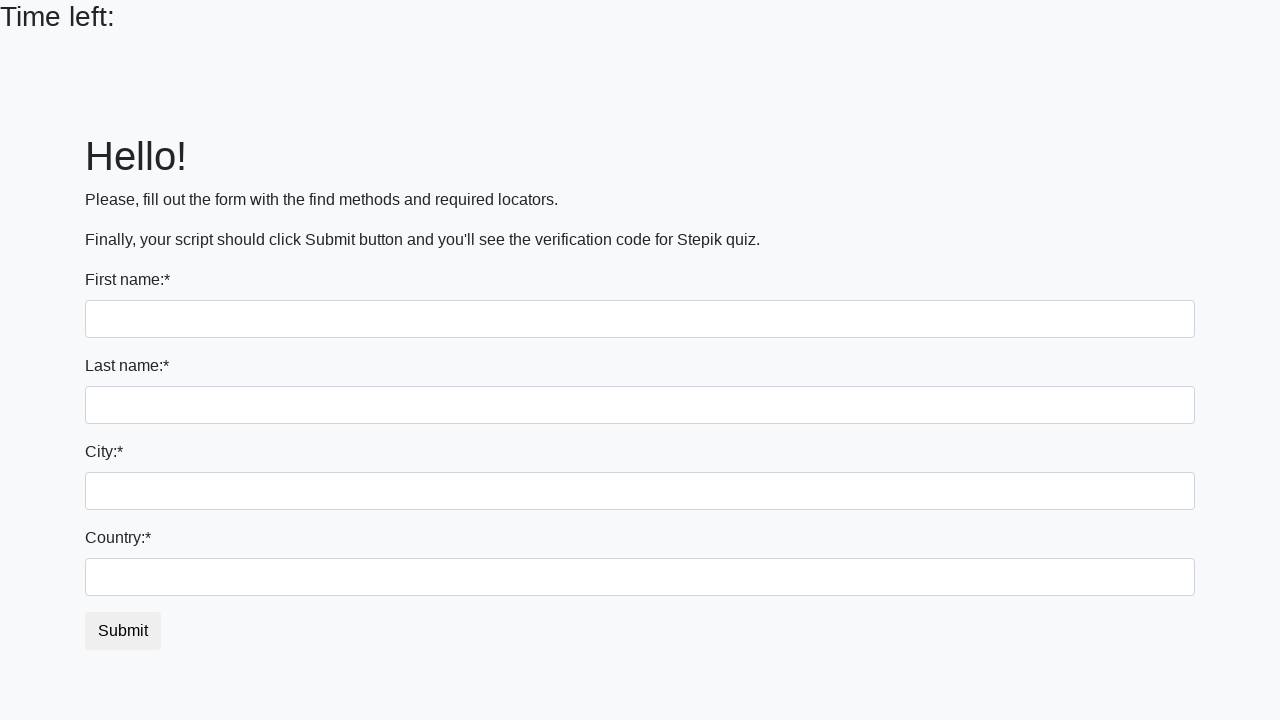

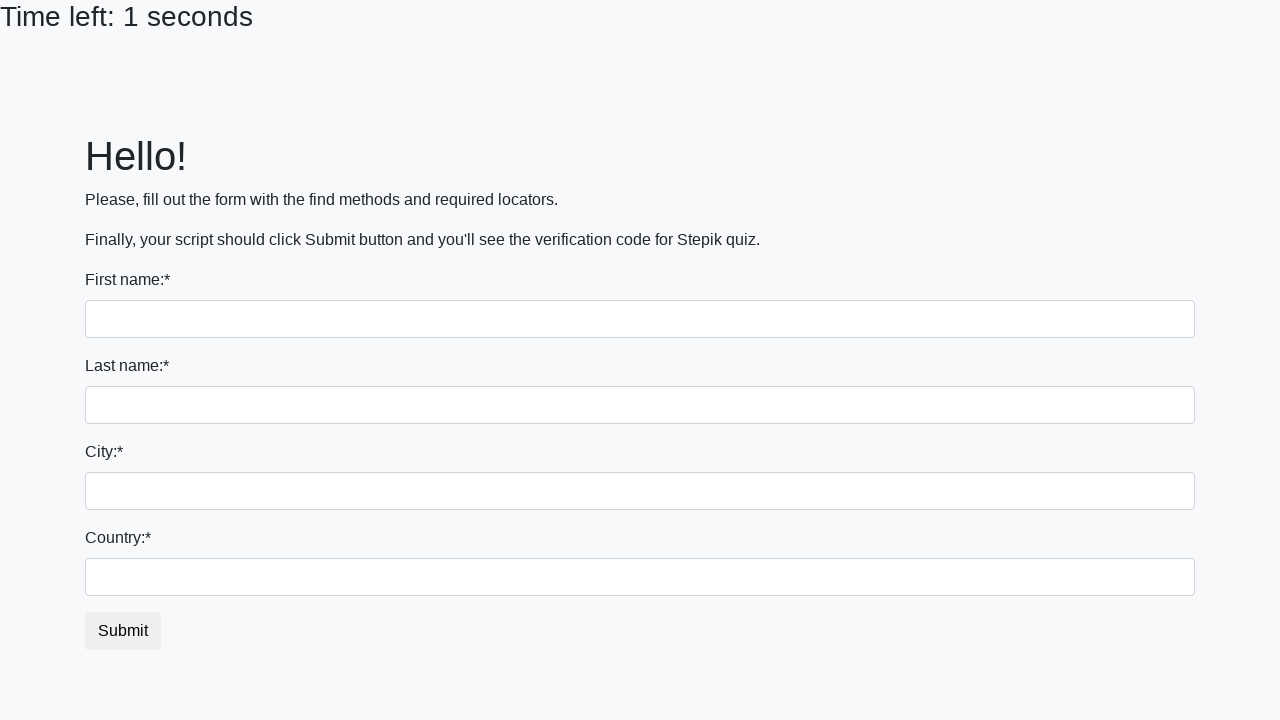